Tests popup window without title by clicking hard popup button, writing to textareas in both popup and main windows

Starting URL: https://ricouto.github.io/

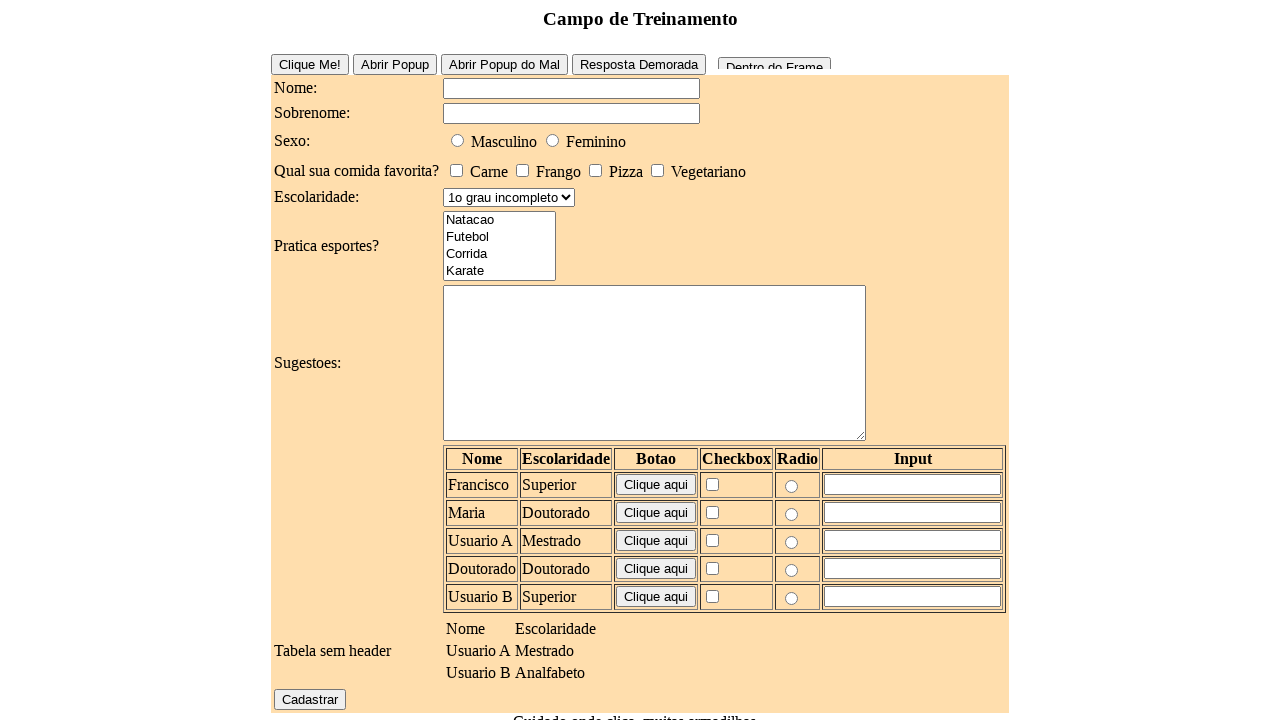

Clicked hard popup button to open popup window without title at (504, 64) on xpath=//input[@id='buttonPopUpHard']
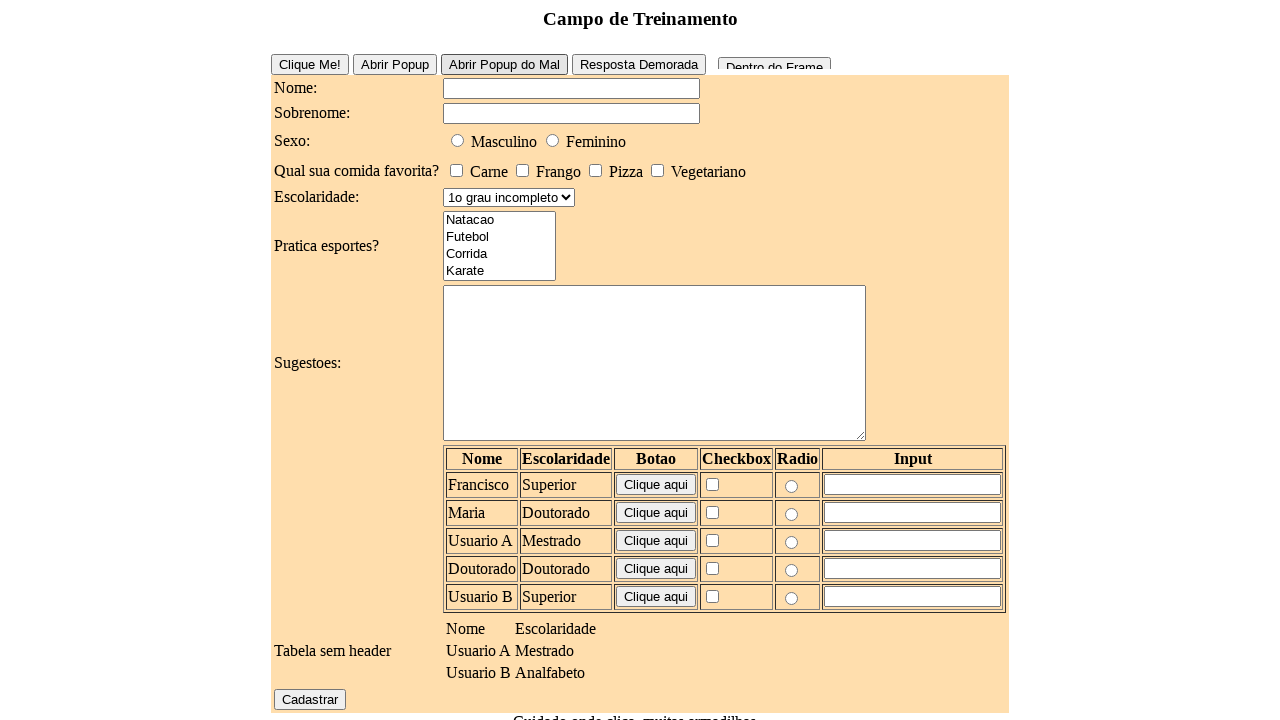

Popup window reference obtained
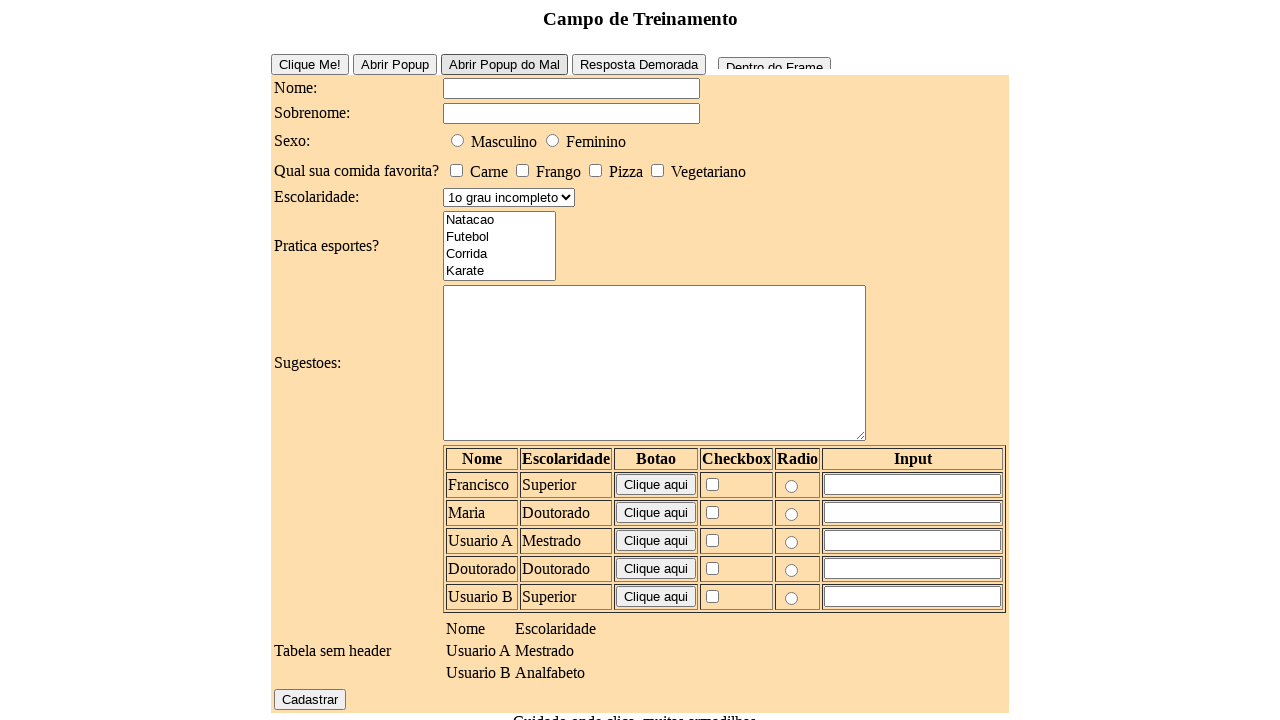

Popup window finished loading
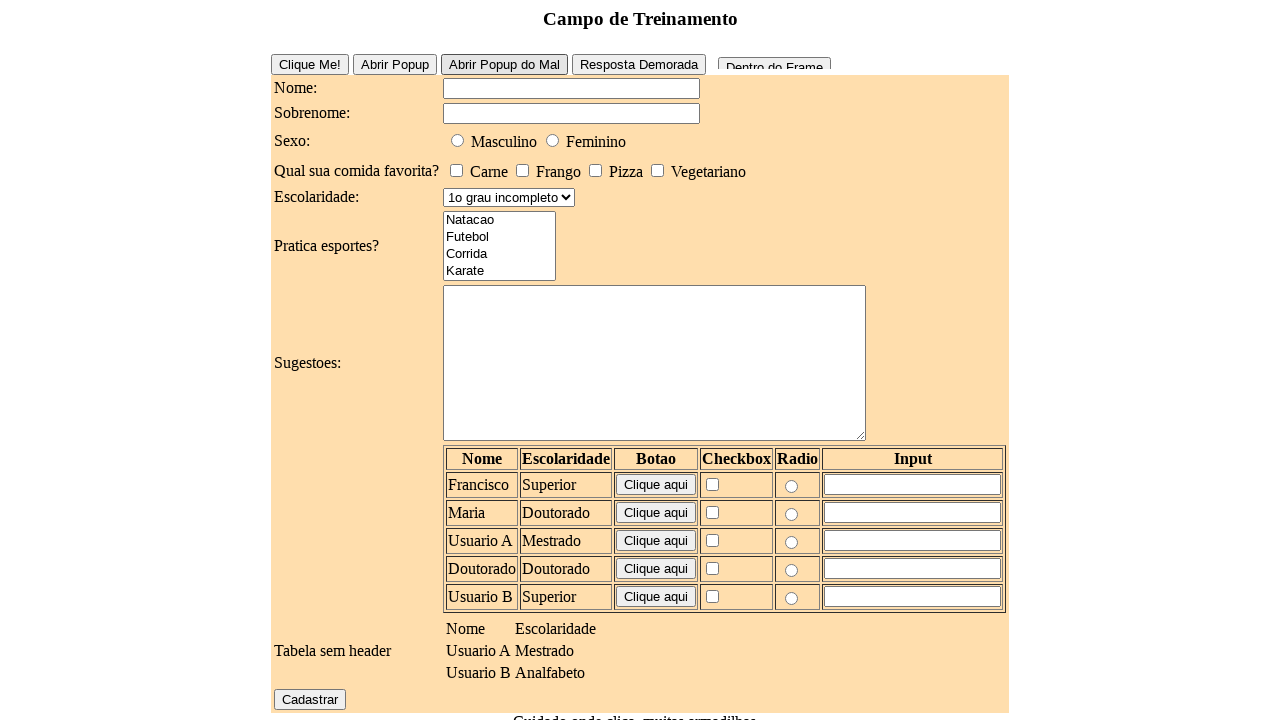

Filled textarea in popup window with 'Escrevi na Janela do Mal....' on textarea
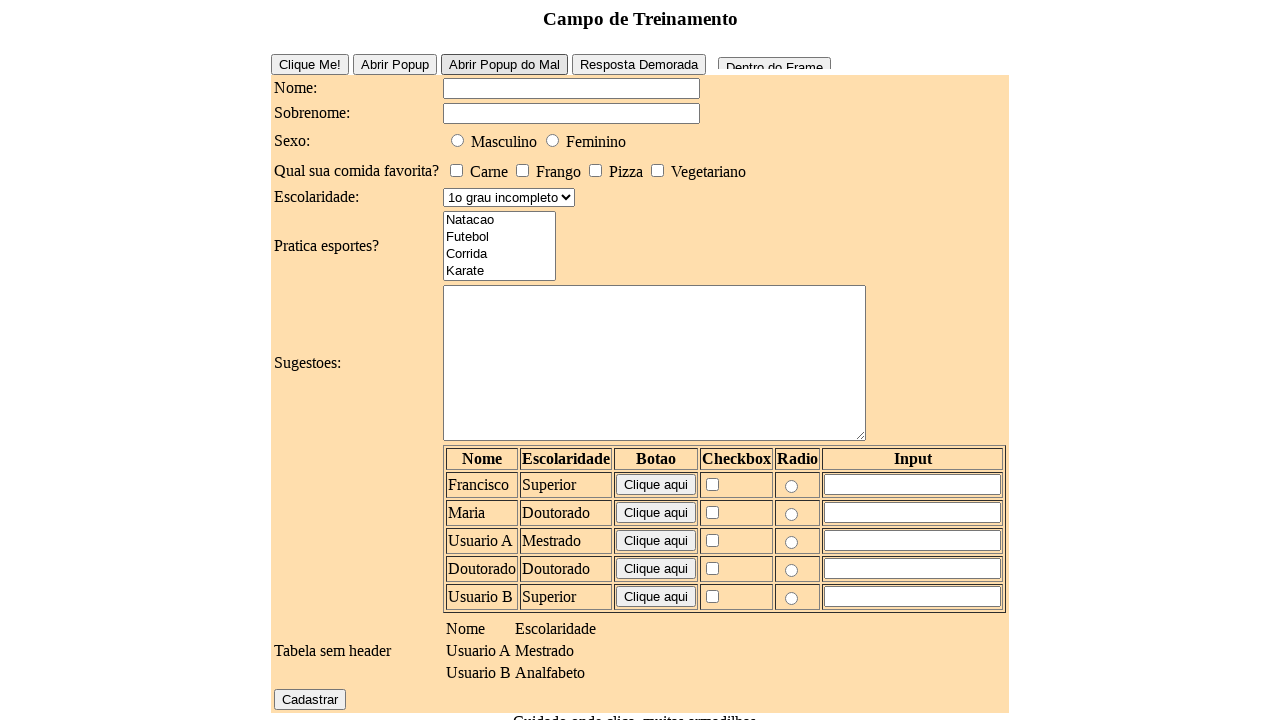

Filled textarea in main window with 'Novamente na janela do Bem S2....' on textarea
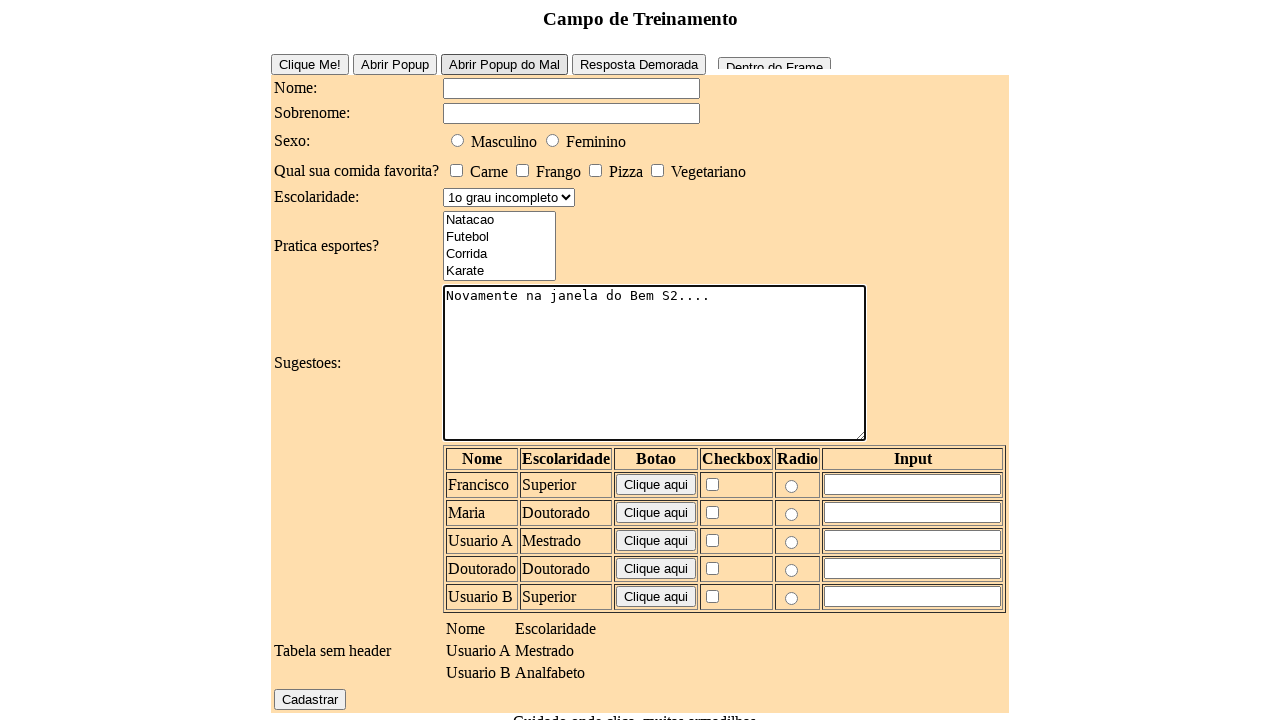

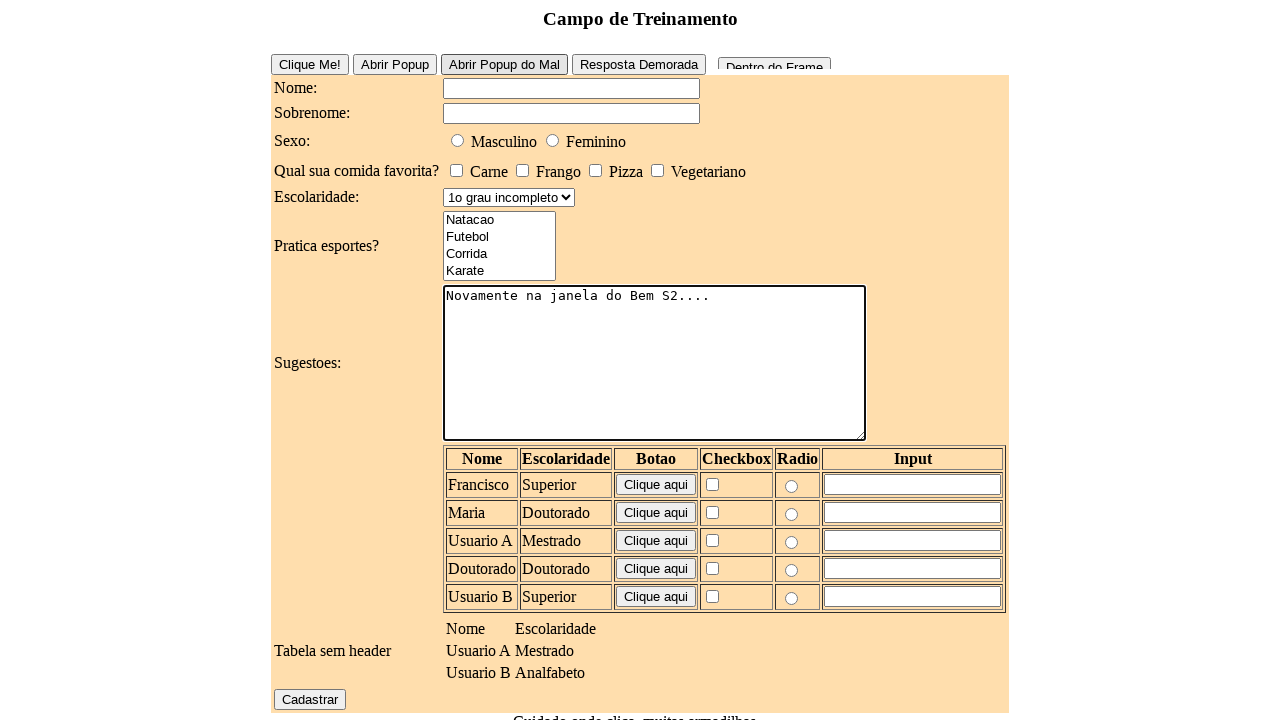